Tests filtering to display only active (uncompleted) items

Starting URL: https://demo.playwright.dev/todomvc

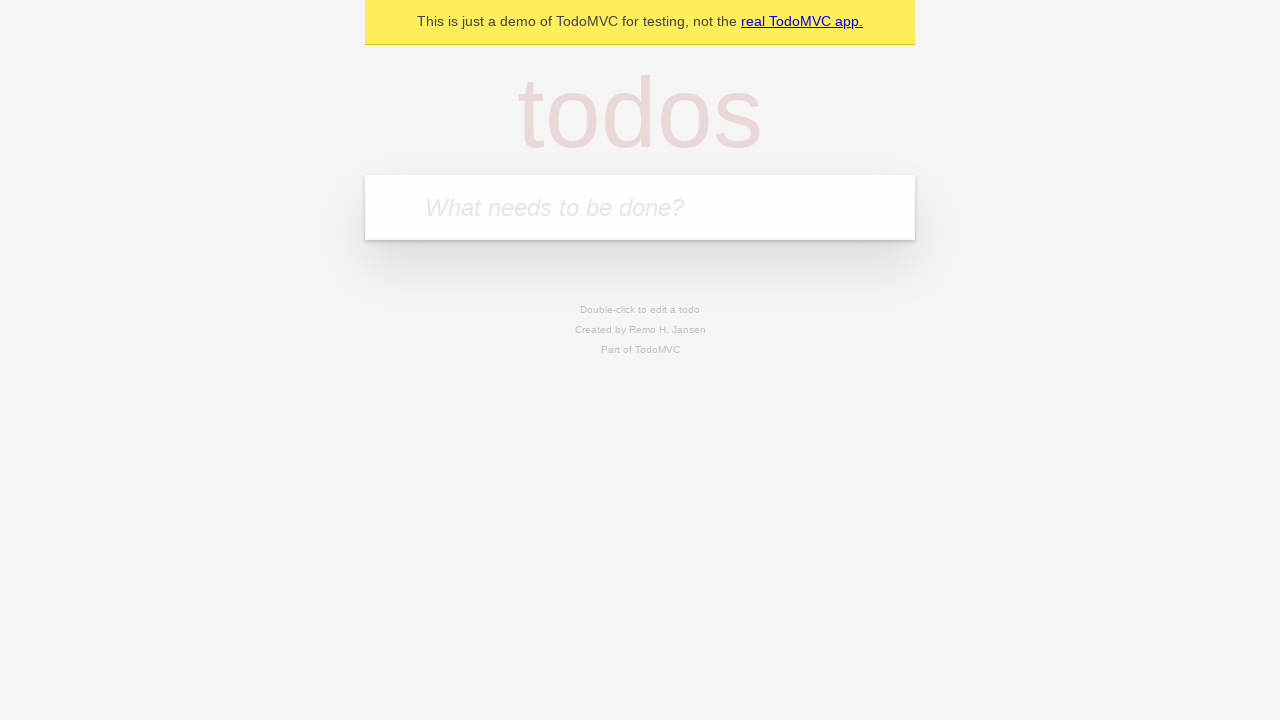

Filled todo input with 'buy some cheese' on internal:attr=[placeholder="What needs to be done?"i]
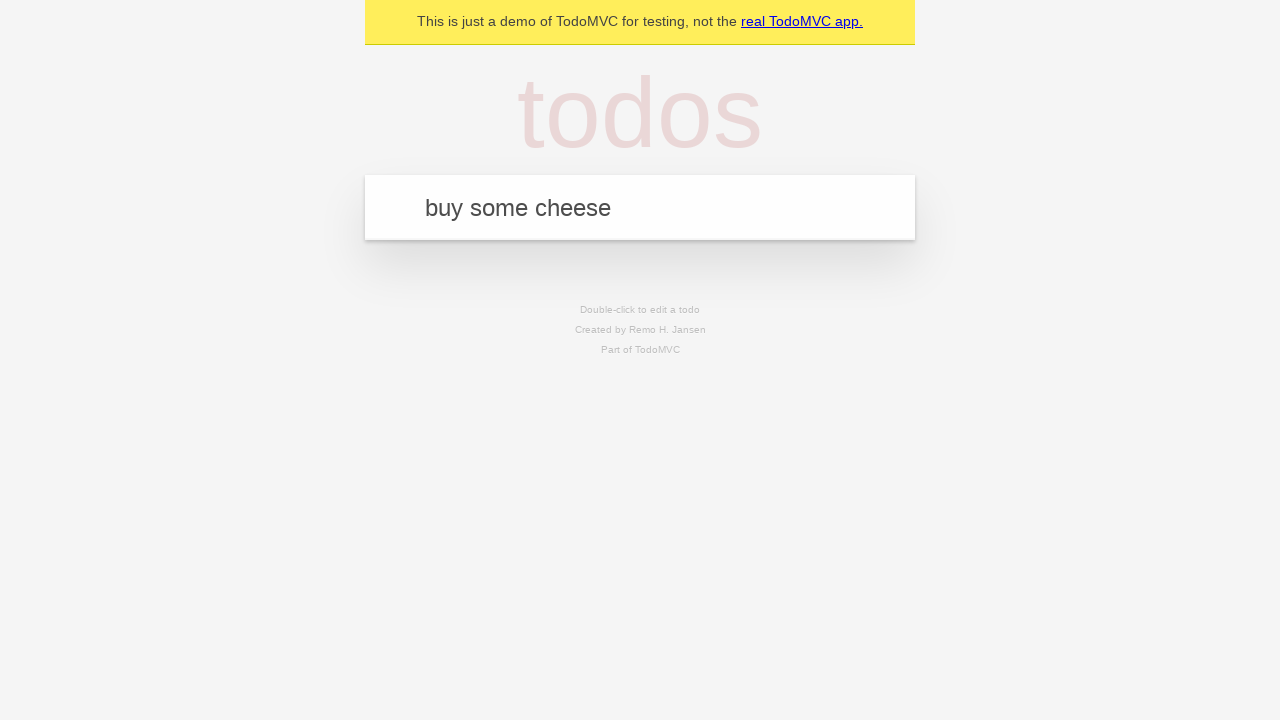

Pressed Enter to add first todo 'buy some cheese' on internal:attr=[placeholder="What needs to be done?"i]
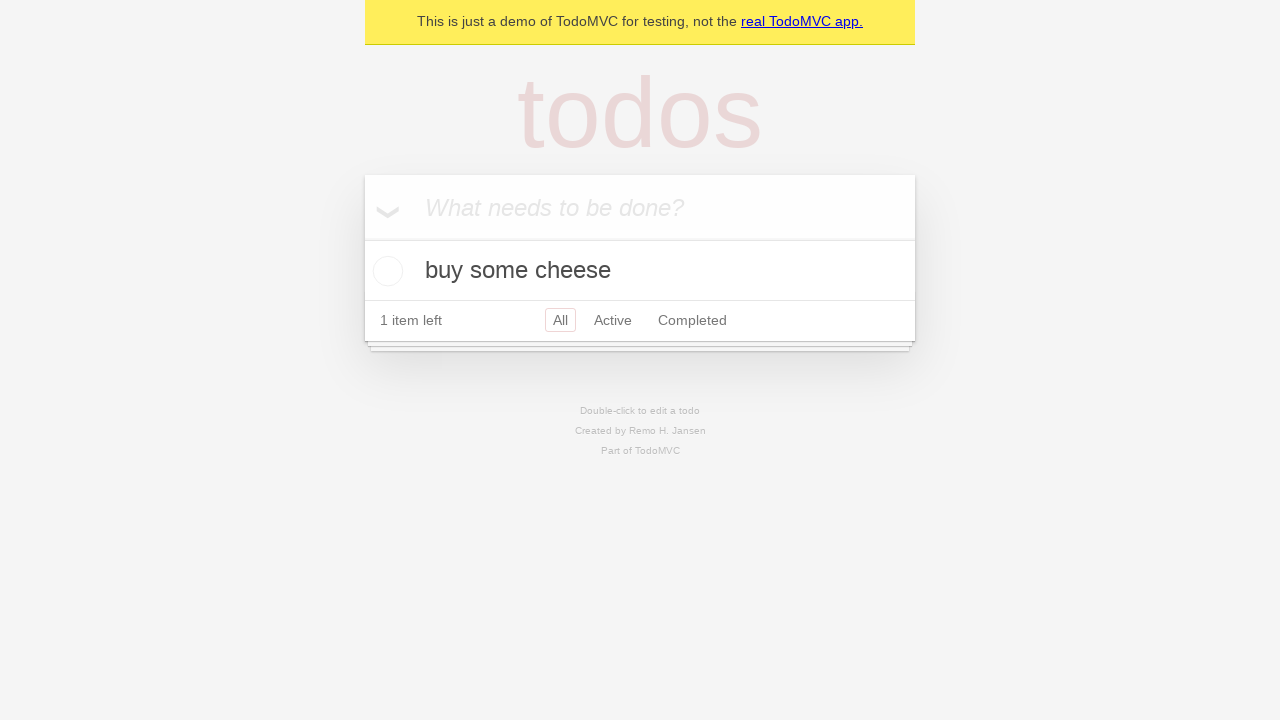

Filled todo input with 'feed the cat' on internal:attr=[placeholder="What needs to be done?"i]
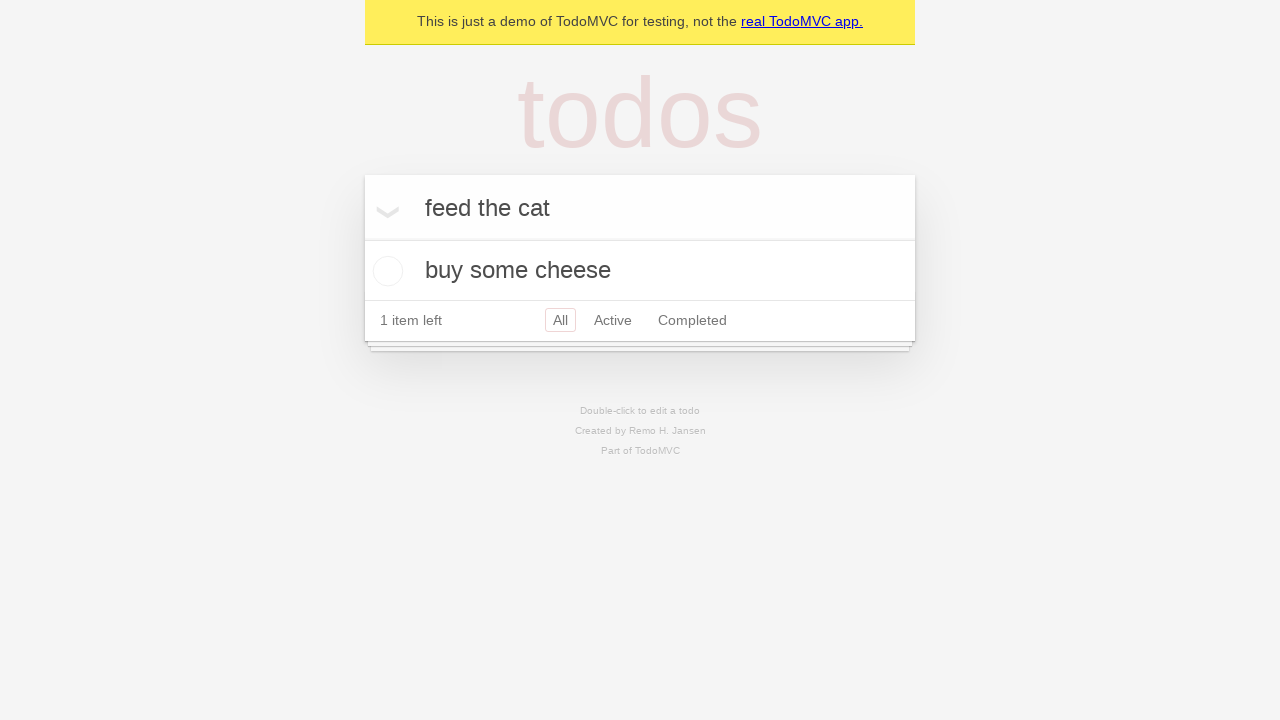

Pressed Enter to add second todo 'feed the cat' on internal:attr=[placeholder="What needs to be done?"i]
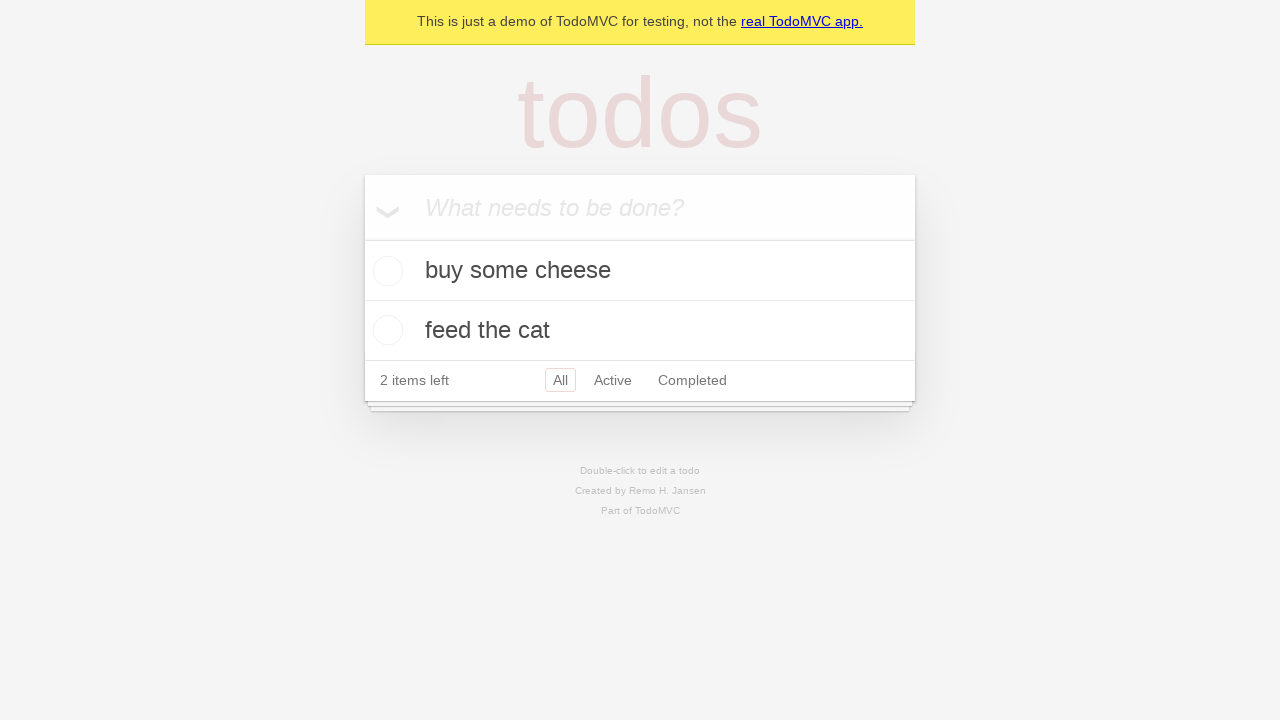

Filled todo input with 'book a doctors appointment' on internal:attr=[placeholder="What needs to be done?"i]
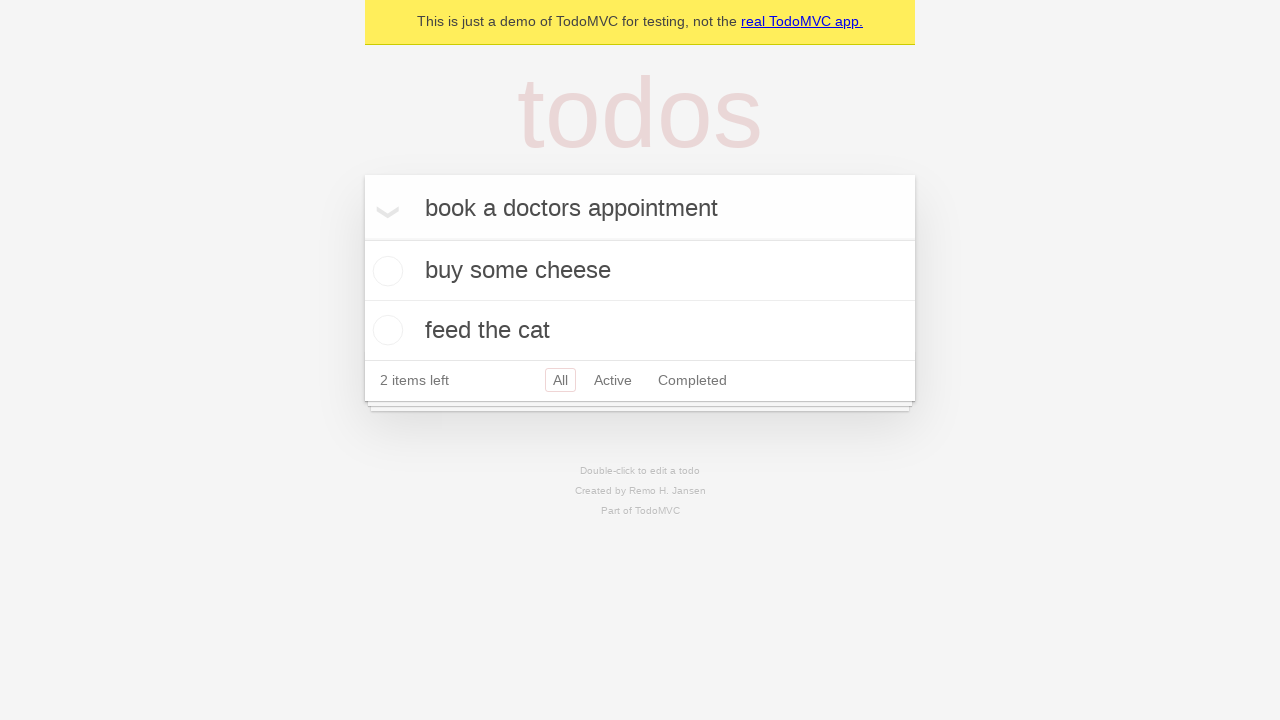

Pressed Enter to add third todo 'book a doctors appointment' on internal:attr=[placeholder="What needs to be done?"i]
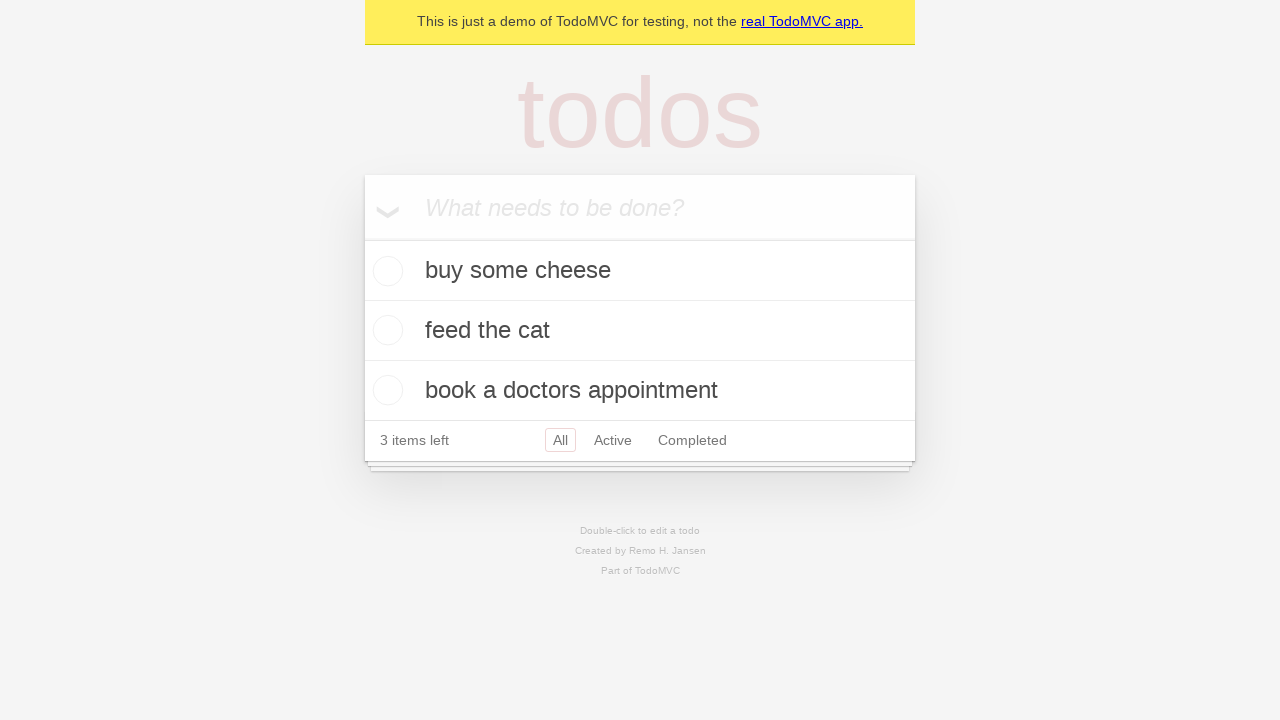

Checked second todo item 'feed the cat' as completed at (385, 330) on [data-testid='todo-item'] >> nth=1 >> internal:role=checkbox
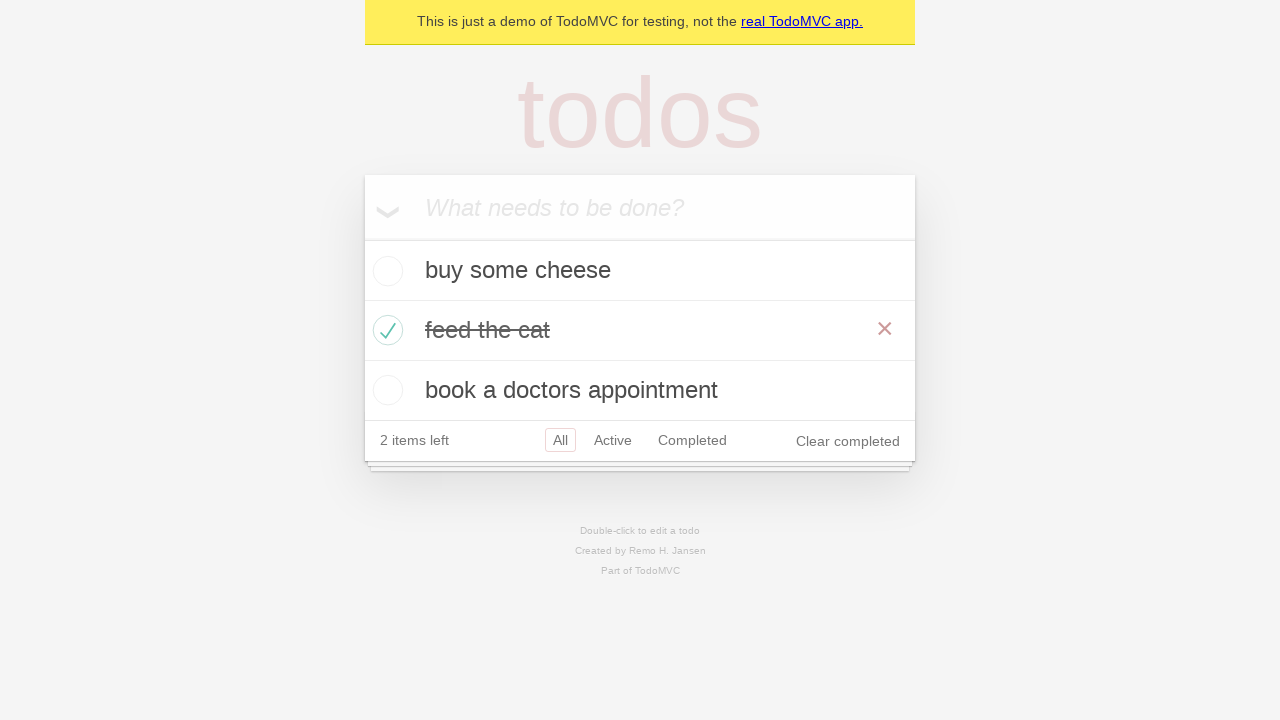

Clicked Active filter to display only uncompleted items at (613, 440) on internal:role=link[name="Active"i]
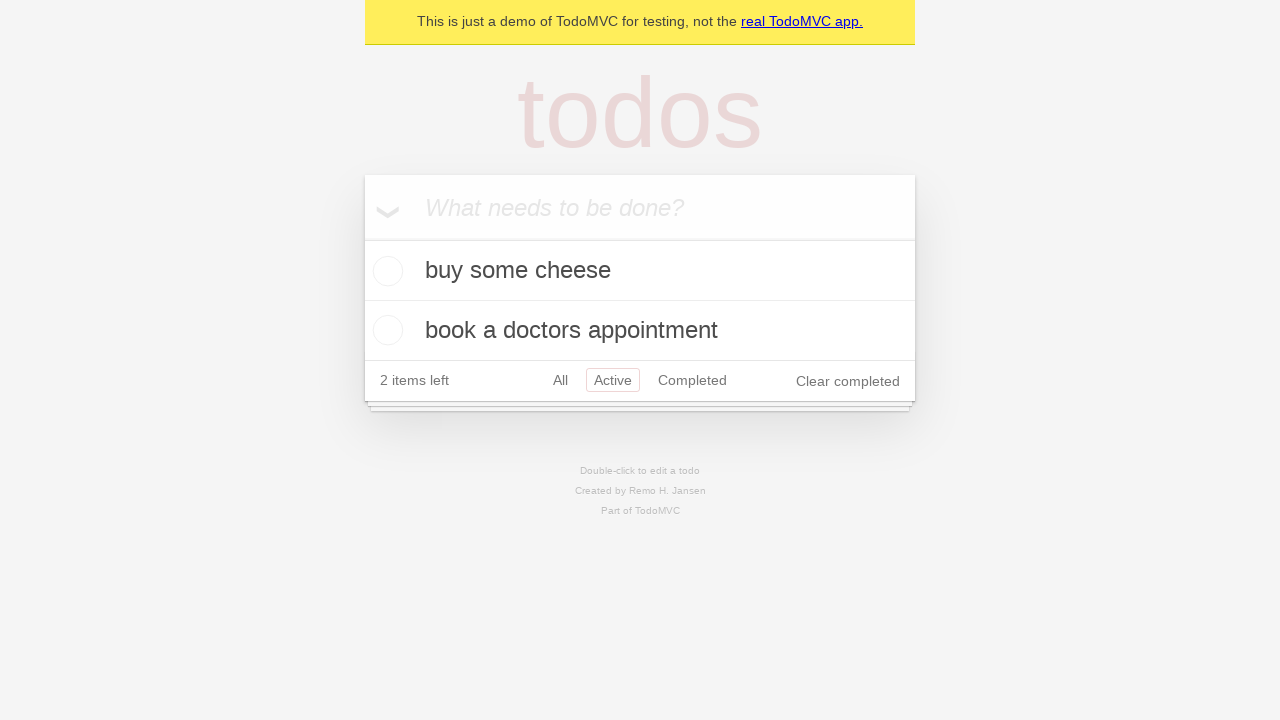

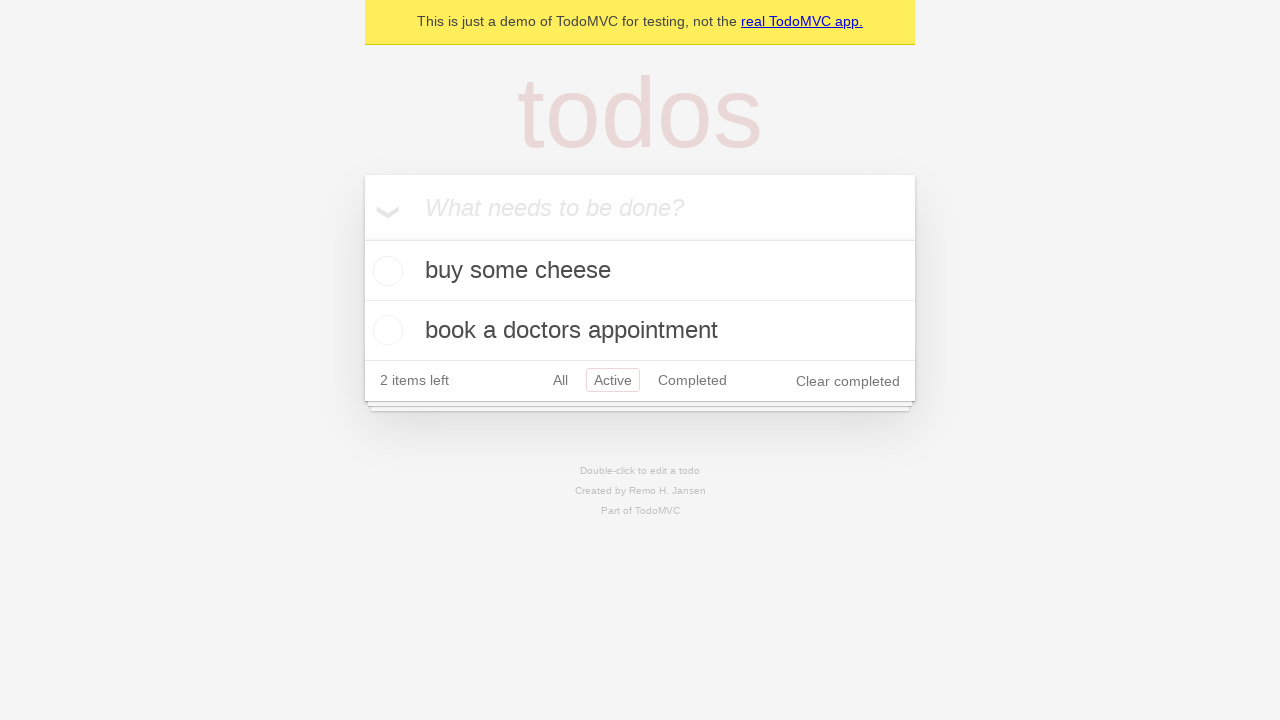